Tests dynamic content loading by clicking a button and waiting for specific text to appear in an element

Starting URL: http://seleniumpractise.blogspot.in/2016/08/how-to-use-explicit-wait-in-selenium.html

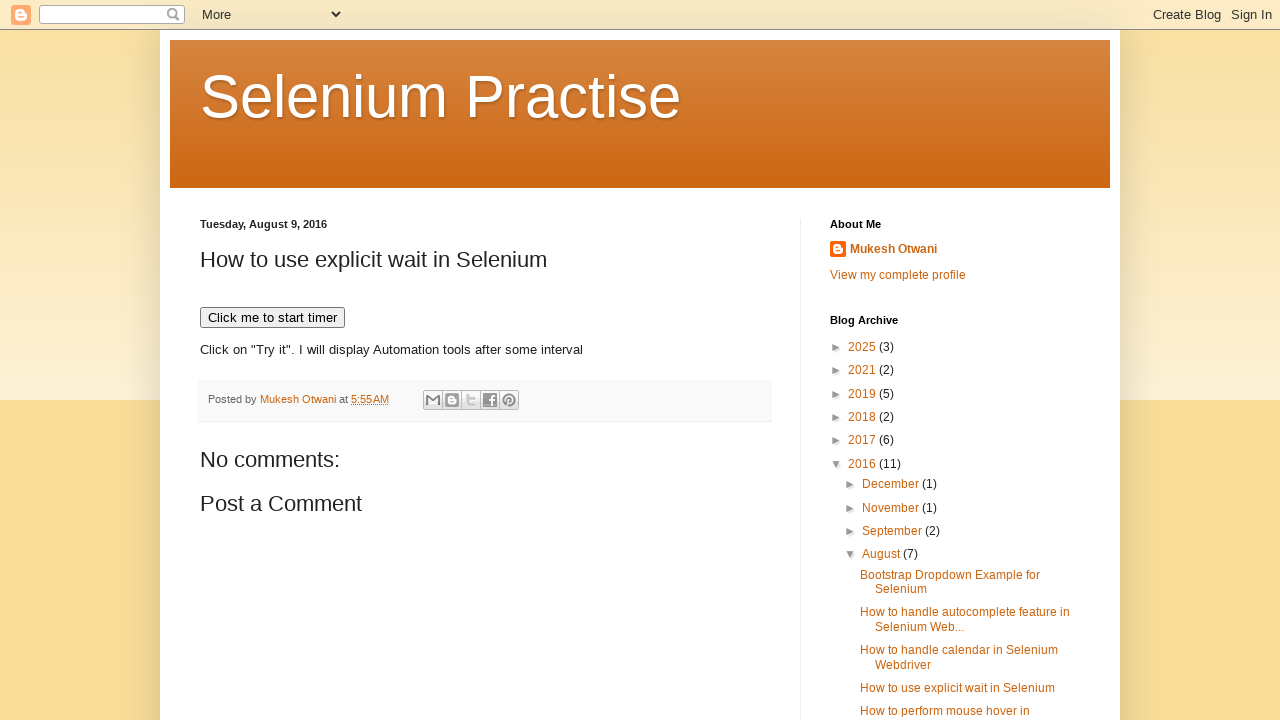

Clicked button to trigger dynamic content loading at (272, 318) on //*[@id="post-body-7708391096228750161"]/button
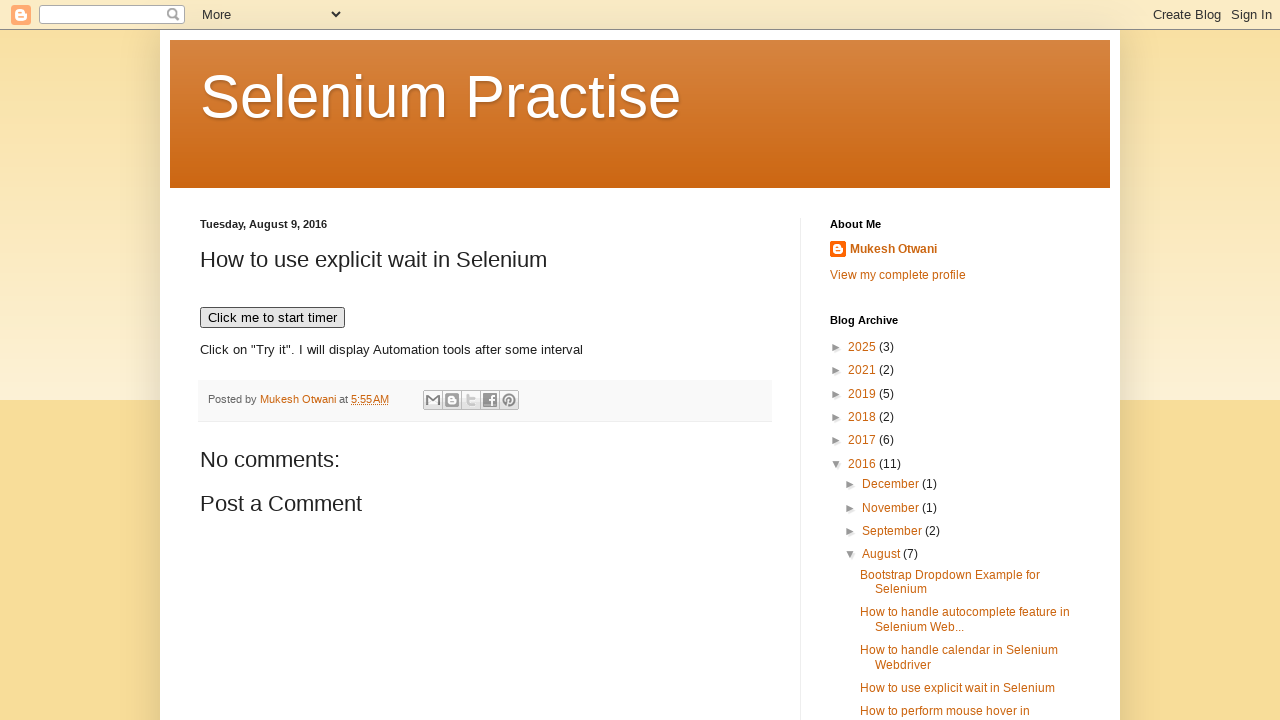

Waited for #demo element to display 'WebDriver' text
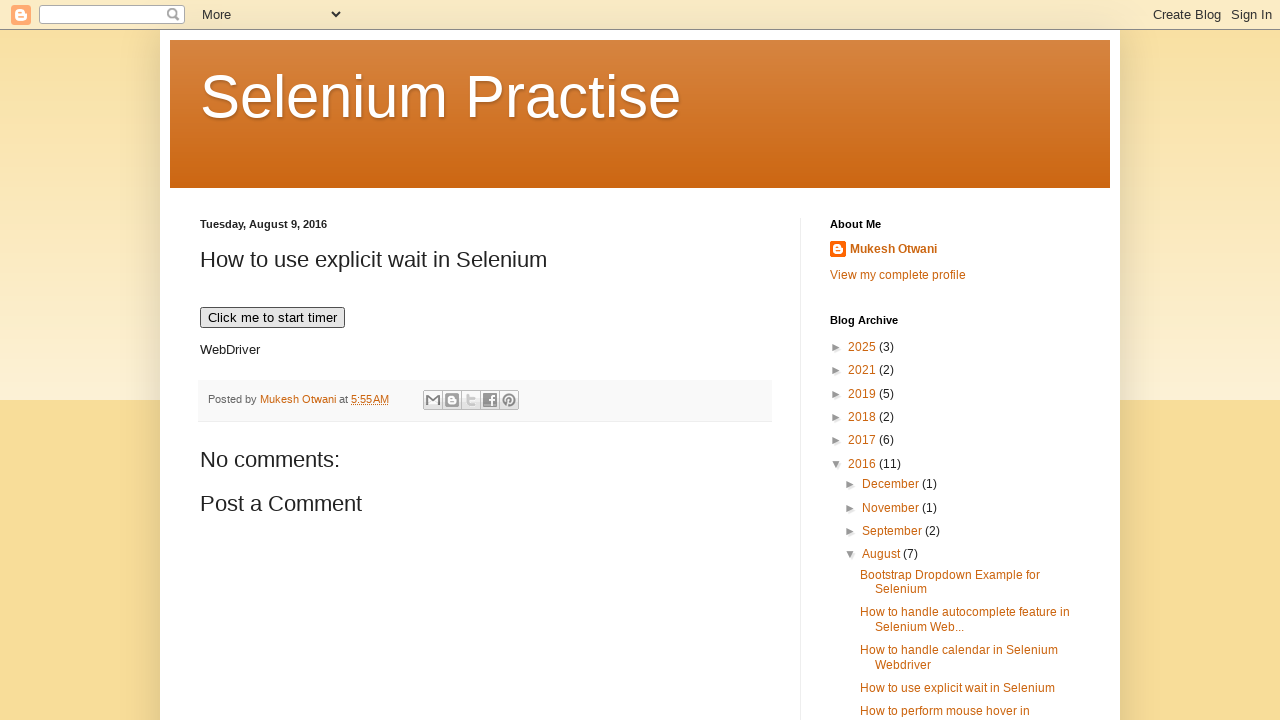

Verified #demo element is visible
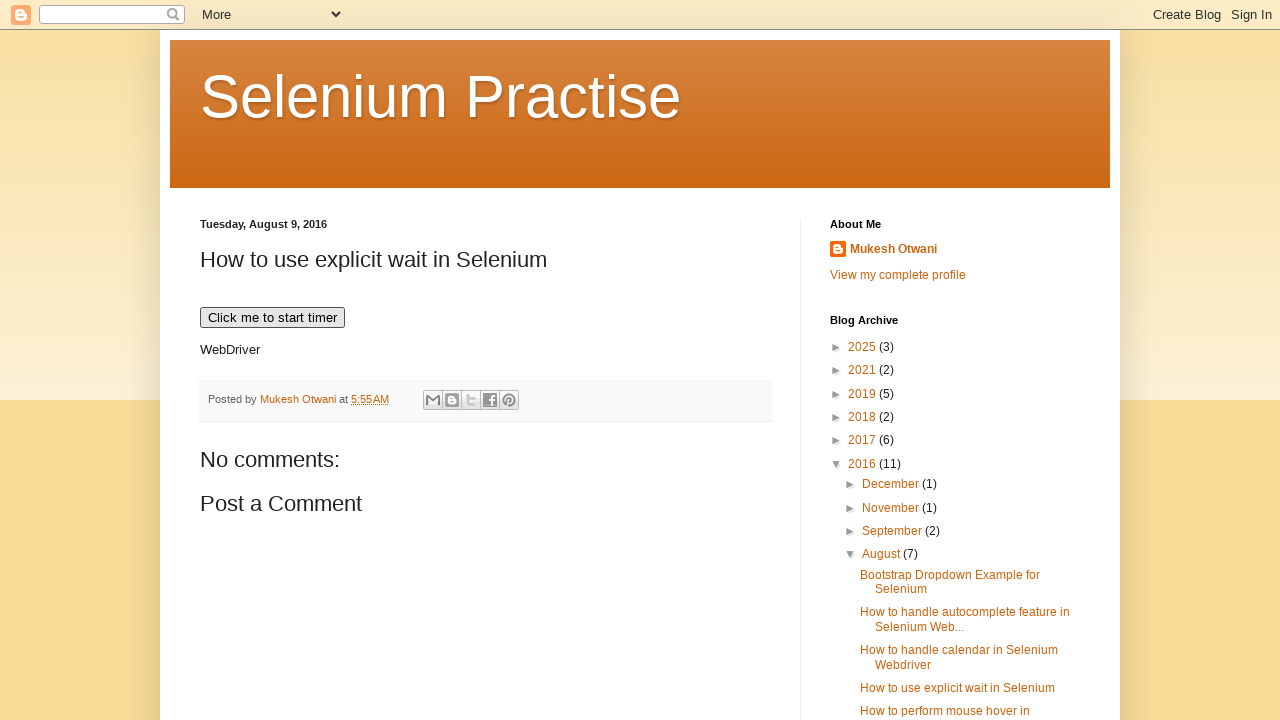

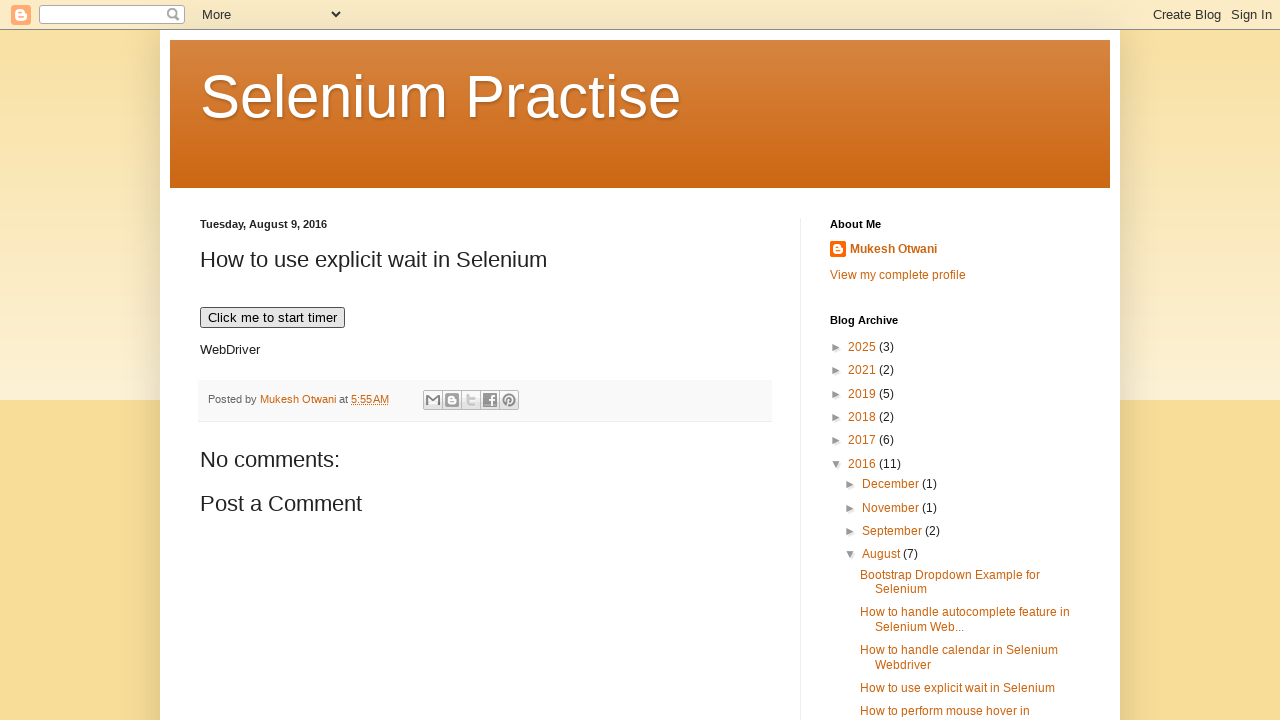